Tests radio button selection functionality on a registration form by selecting the "Male" gender option

Starting URL: https://demo.automationtesting.in/Register.html

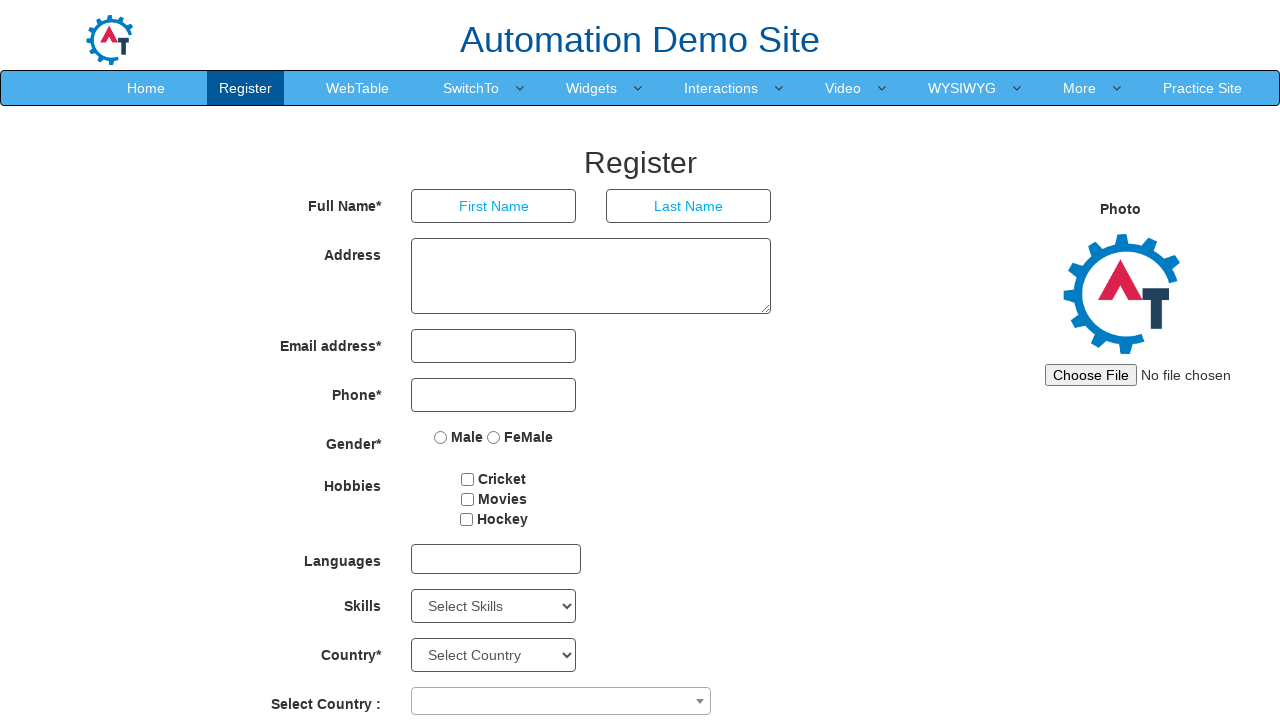

Navigated to registration form page
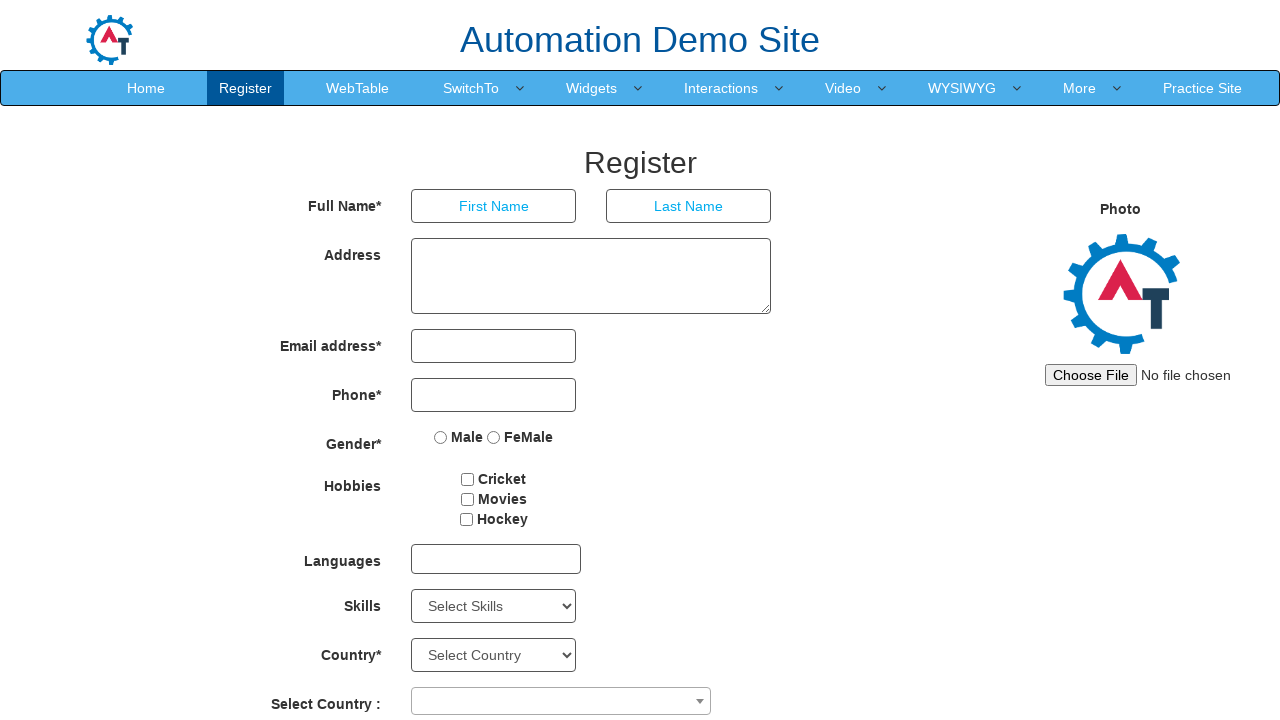

Clicked on Male radio button at (441, 437) on input[value='Male']
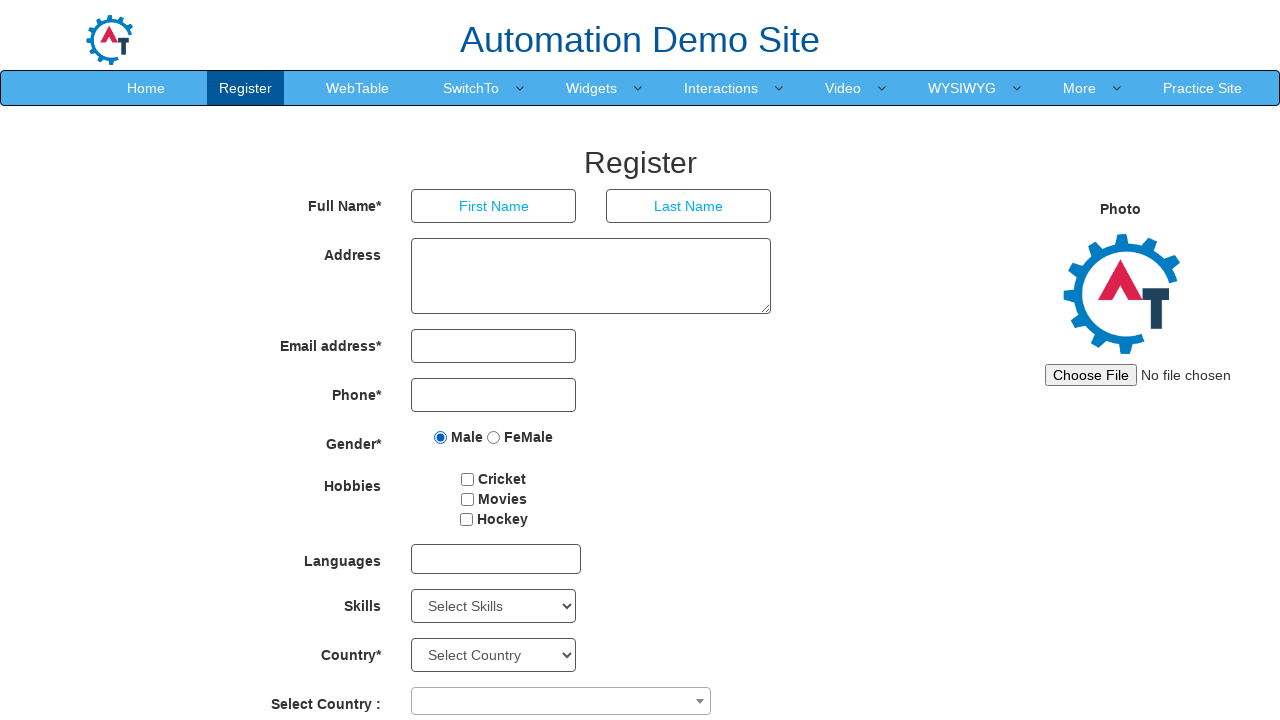

Verified that Male radio button is selected
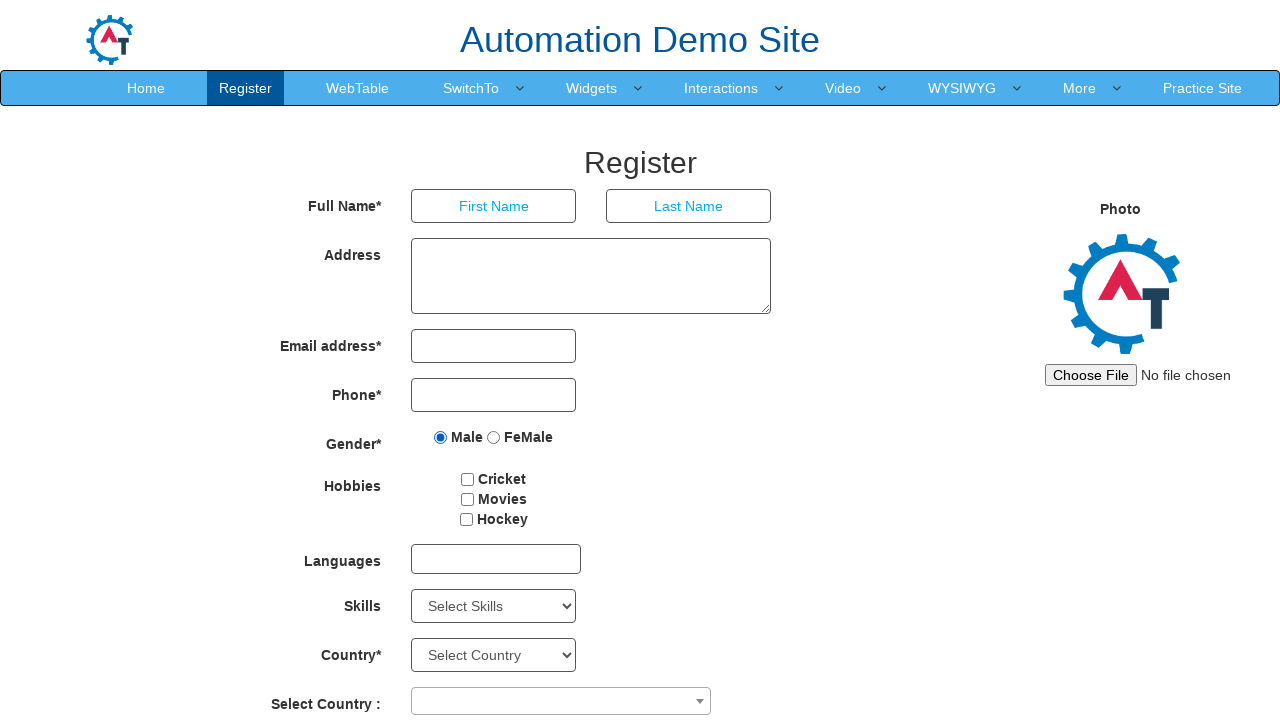

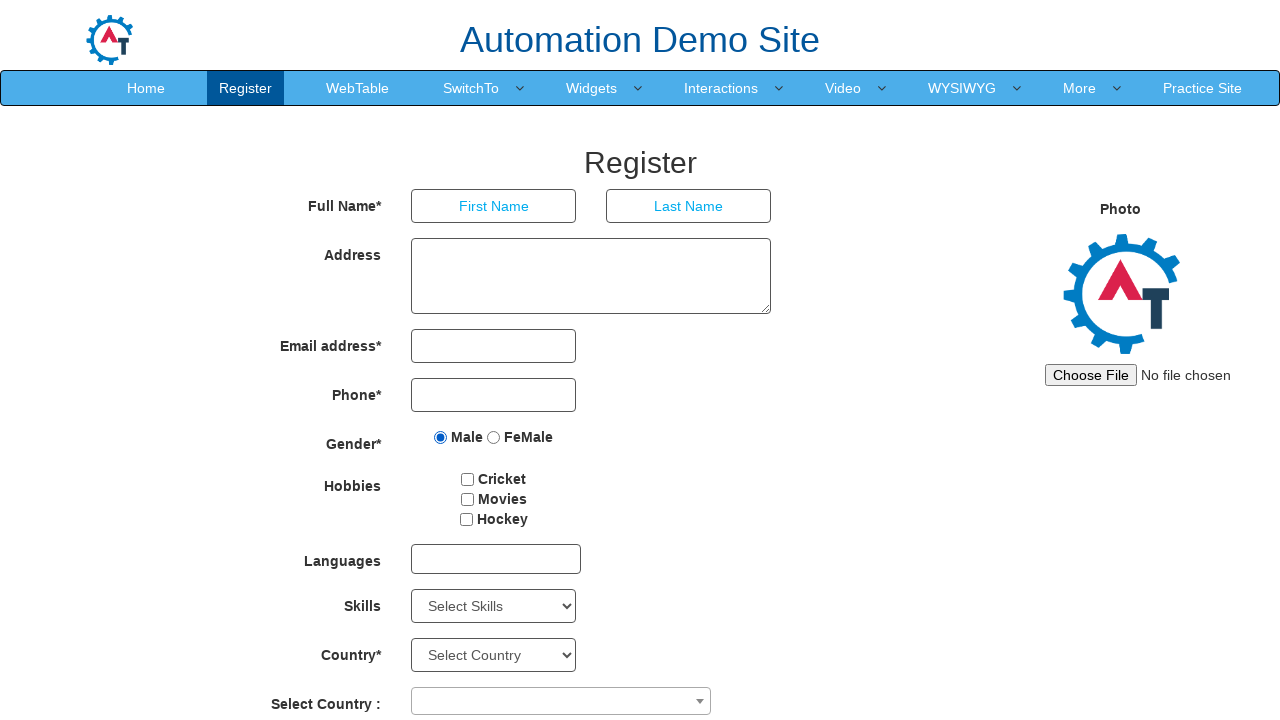